Tests selecting random items by holding Ctrl key and clicking on specific numbered items

Starting URL: https://automationfc.github.io/jquery-selectable/

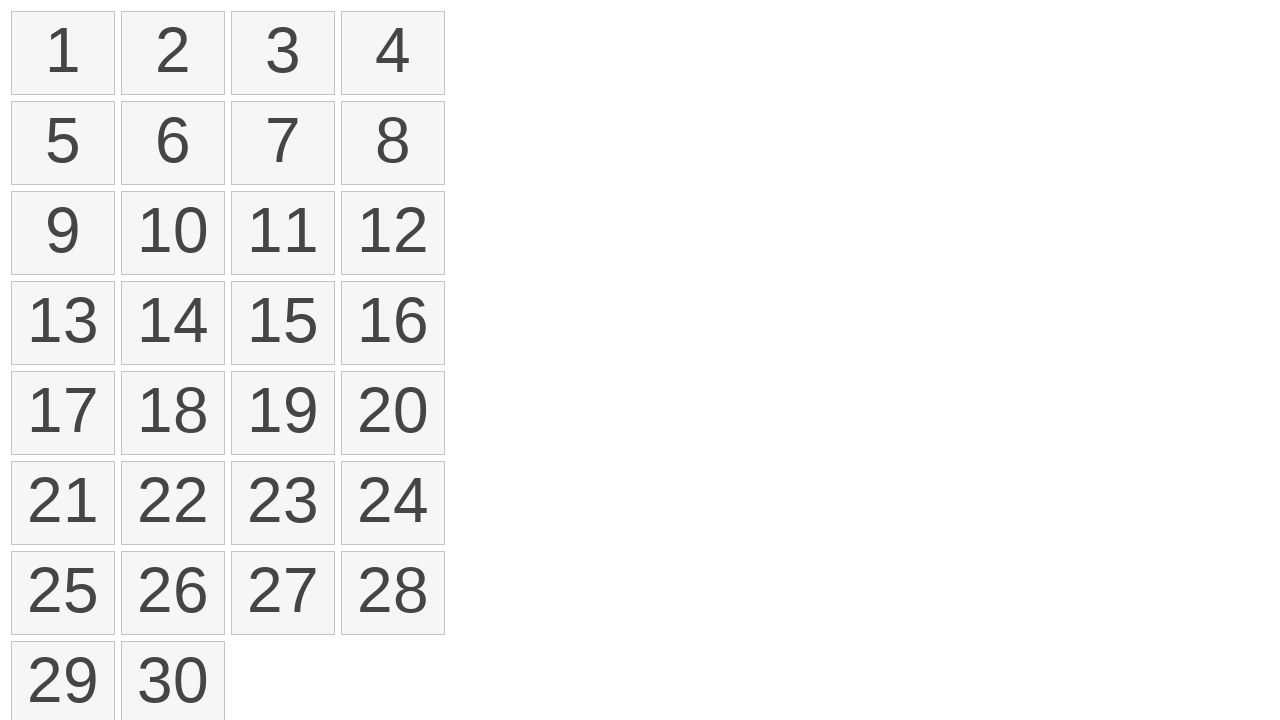

Waited for selectable list to load
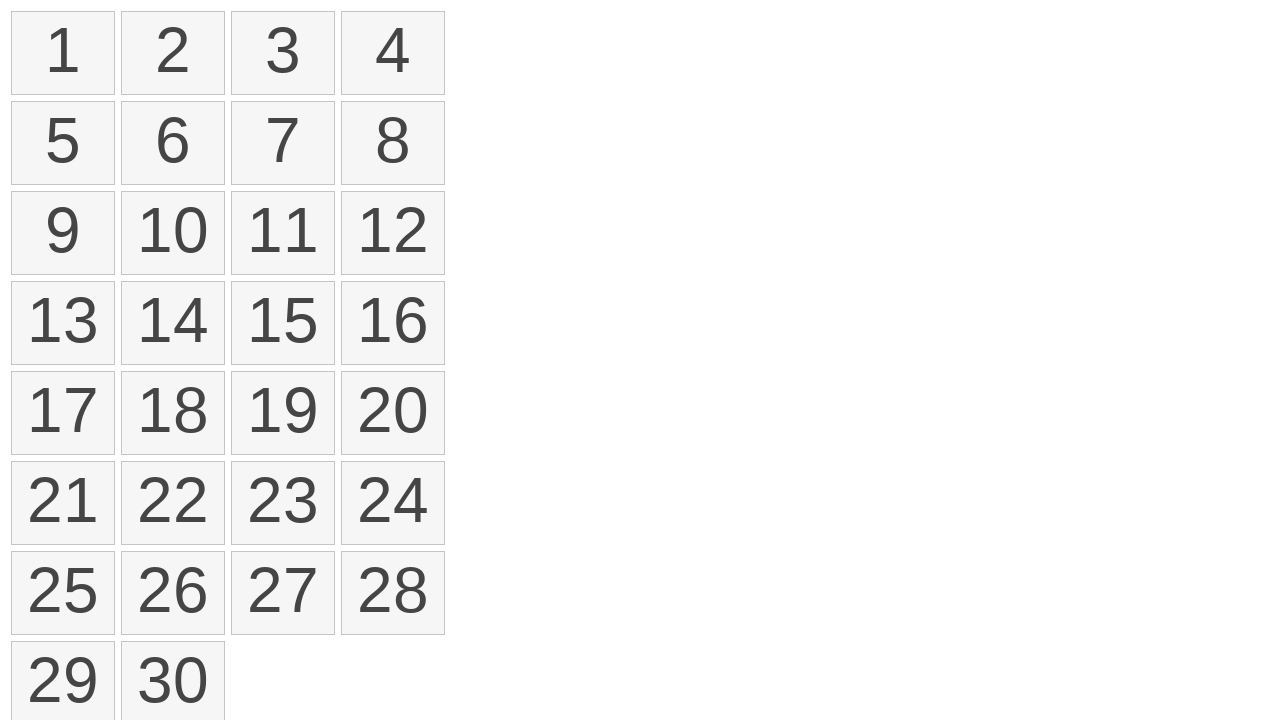

Located all list items in selectable element
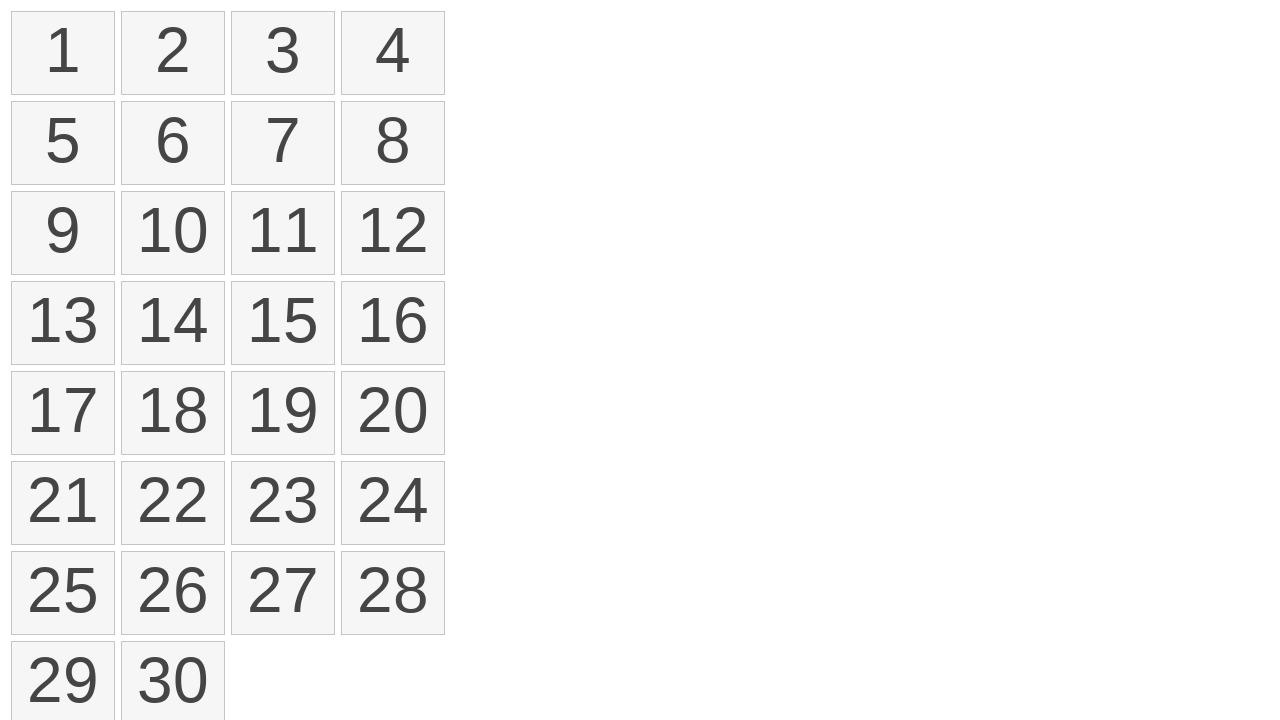

Pressed down Control key to enable multi-select mode
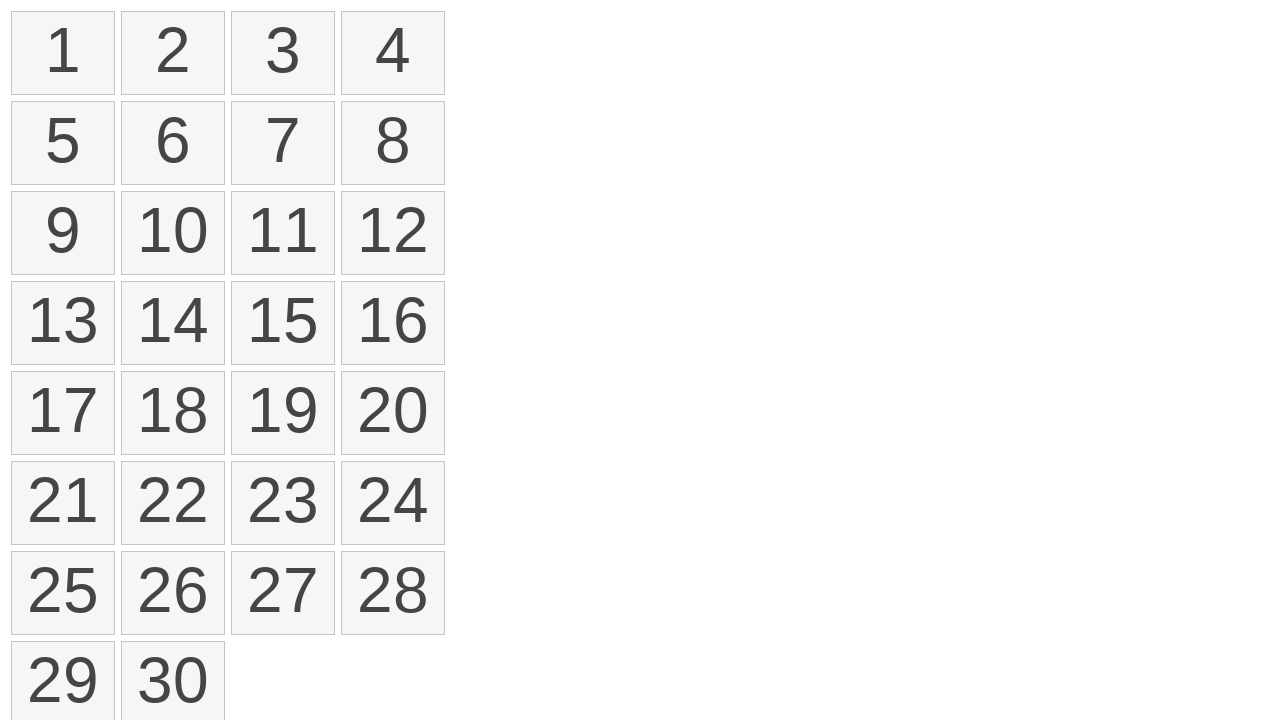

Clicked on item 0 while holding Control at (63, 53) on xpath=//ol[@id='selectable']/li >> nth=0
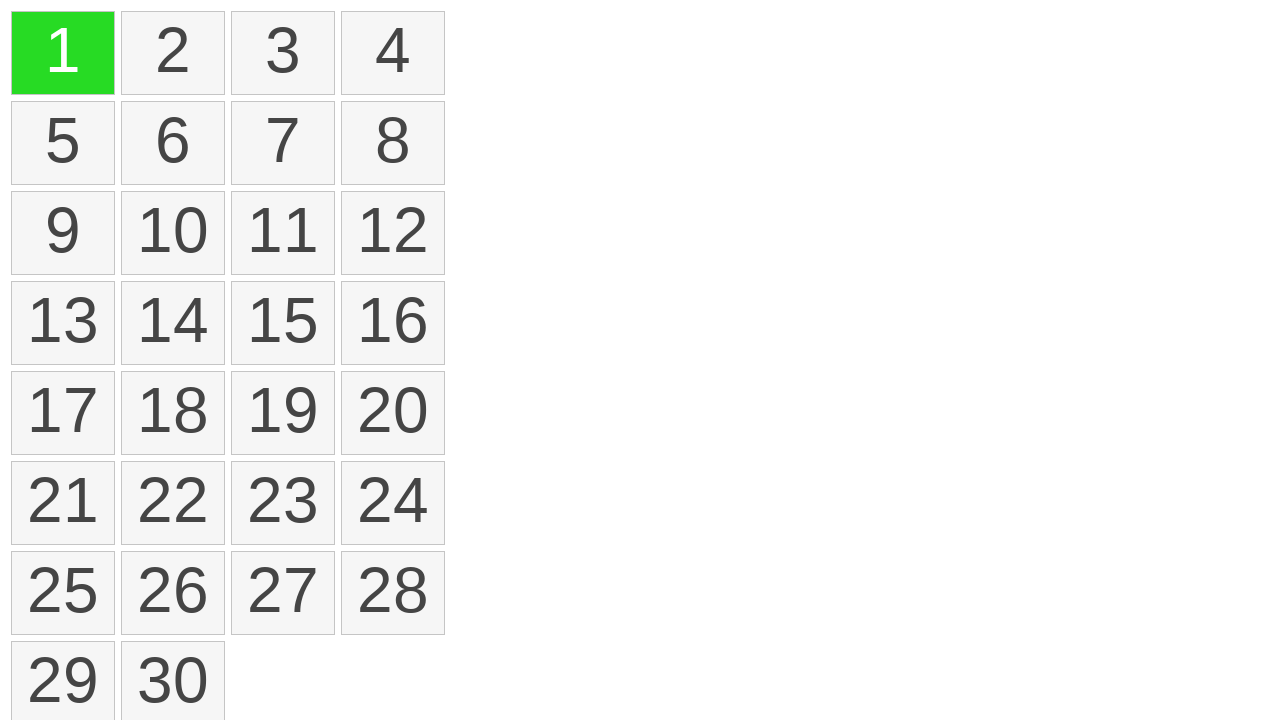

Clicked on item 5 while holding Control at (173, 143) on xpath=//ol[@id='selectable']/li >> nth=5
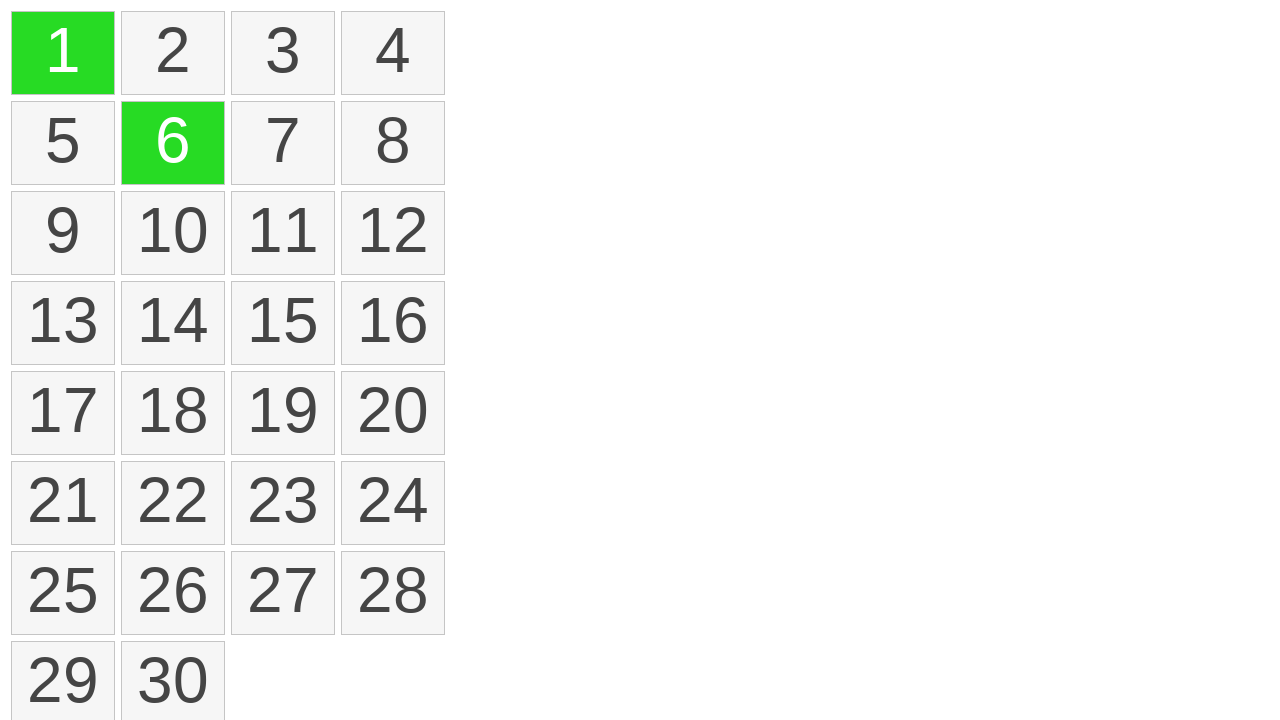

Clicked on item 7 while holding Control at (393, 143) on xpath=//ol[@id='selectable']/li >> nth=7
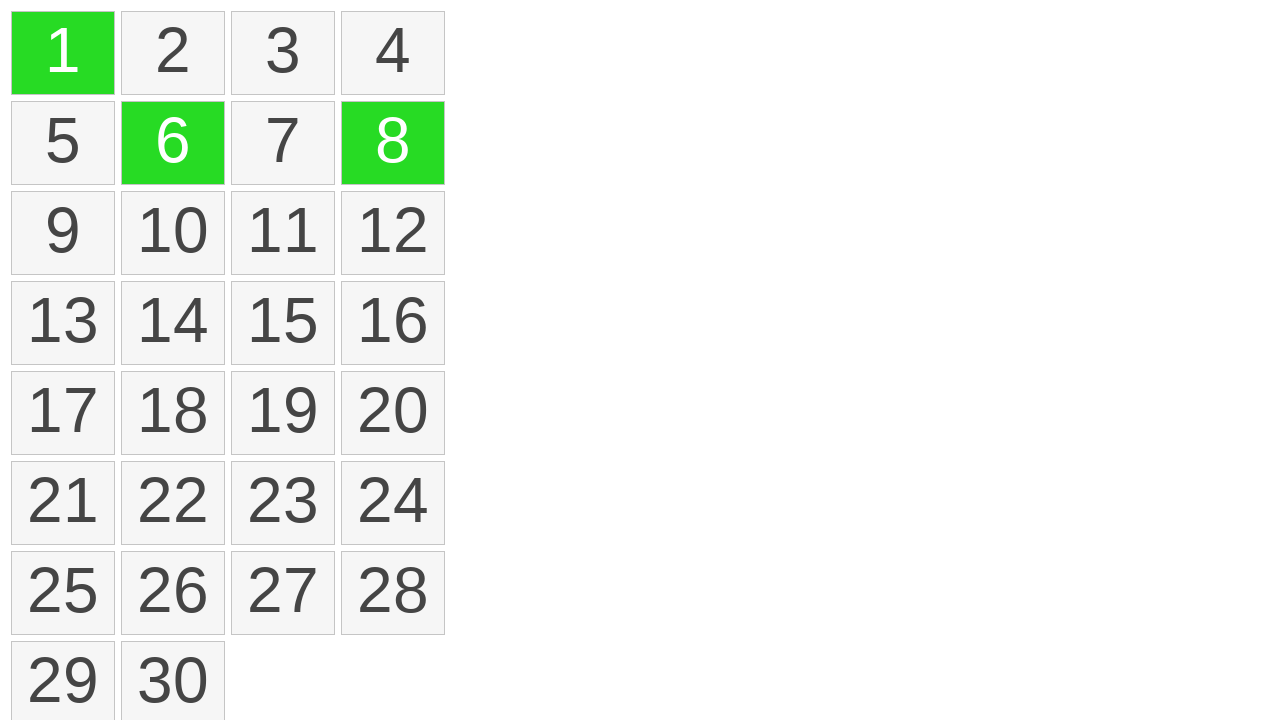

Clicked on item 10 while holding Control at (283, 233) on xpath=//ol[@id='selectable']/li >> nth=10
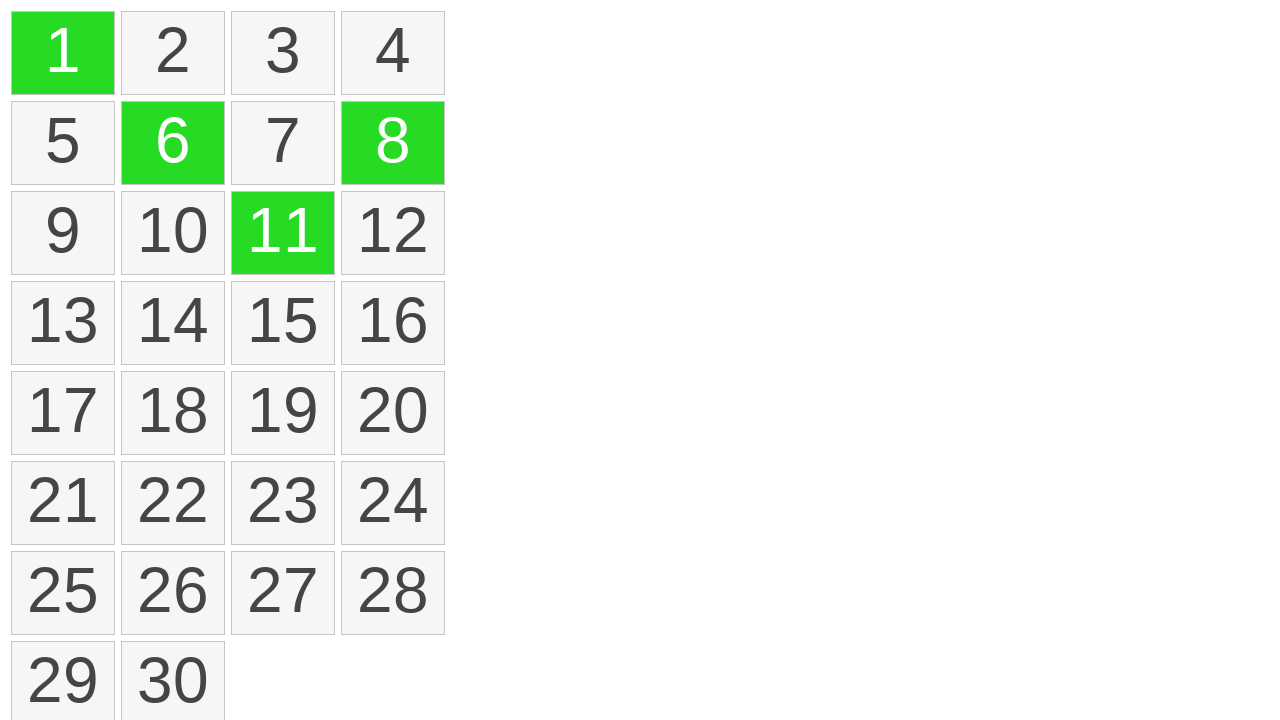

Released Control key to exit multi-select mode
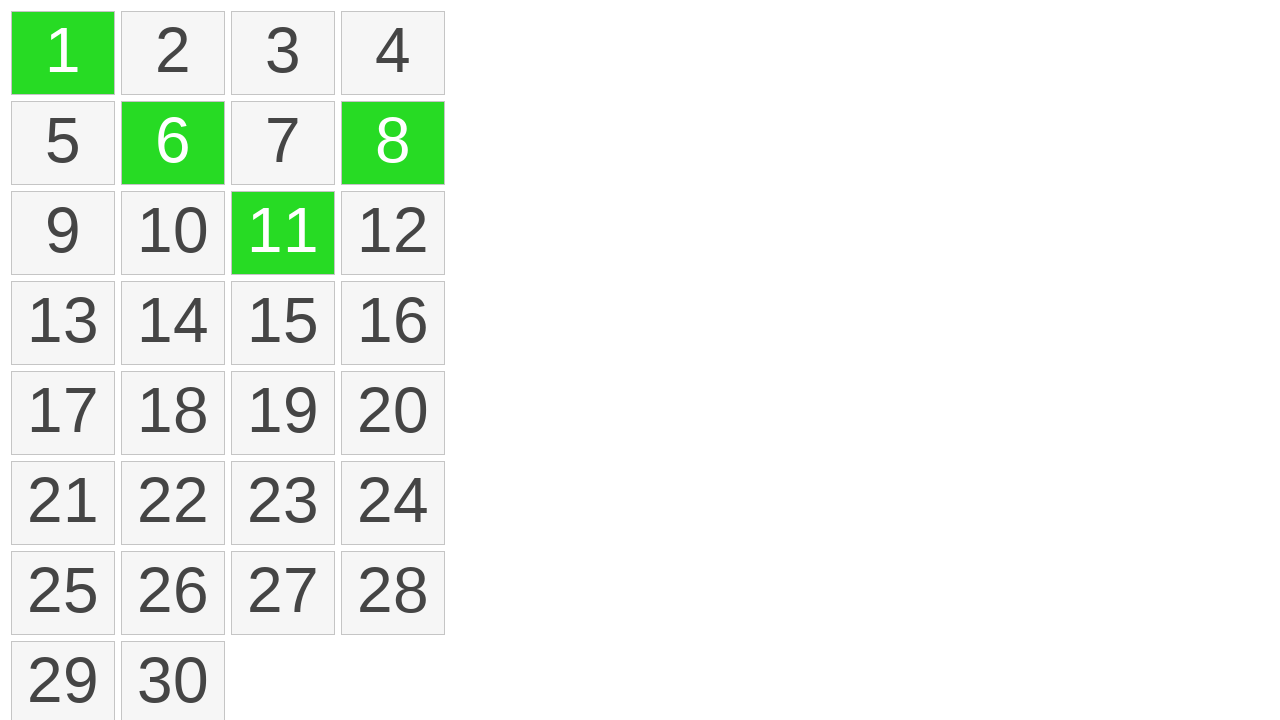

Located all selected items in the list
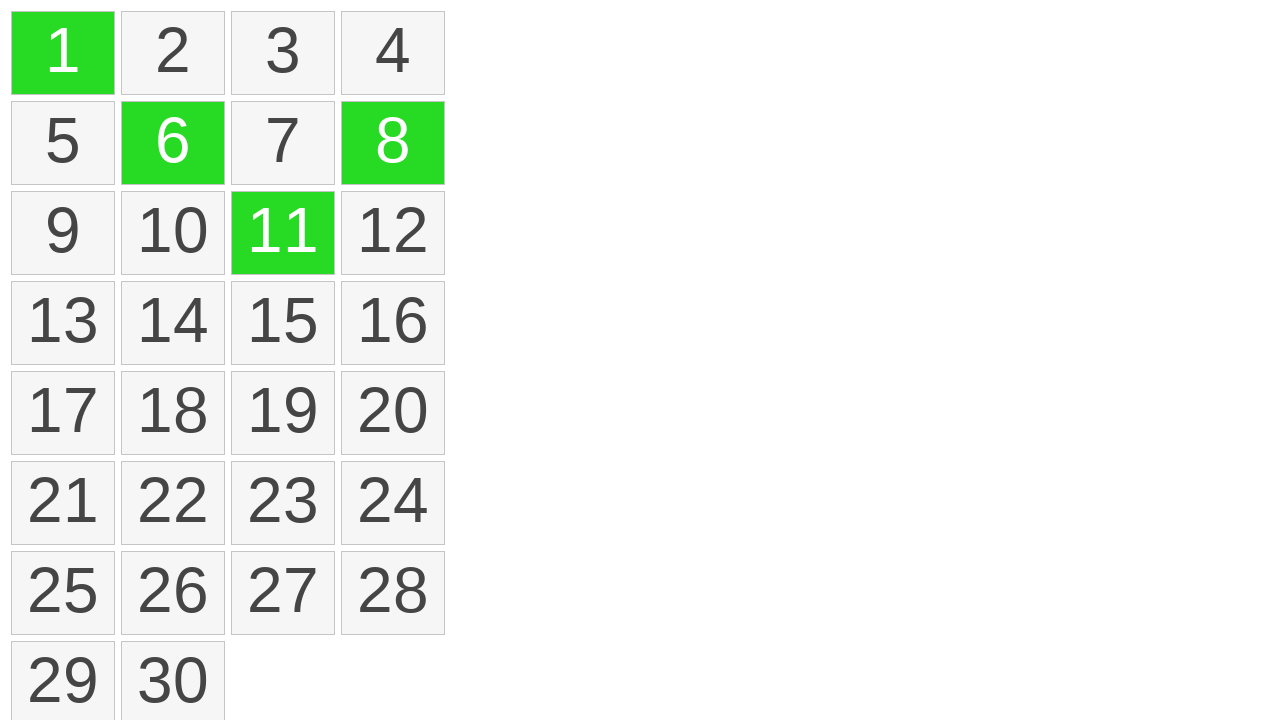

Verified that exactly 4 items are selected
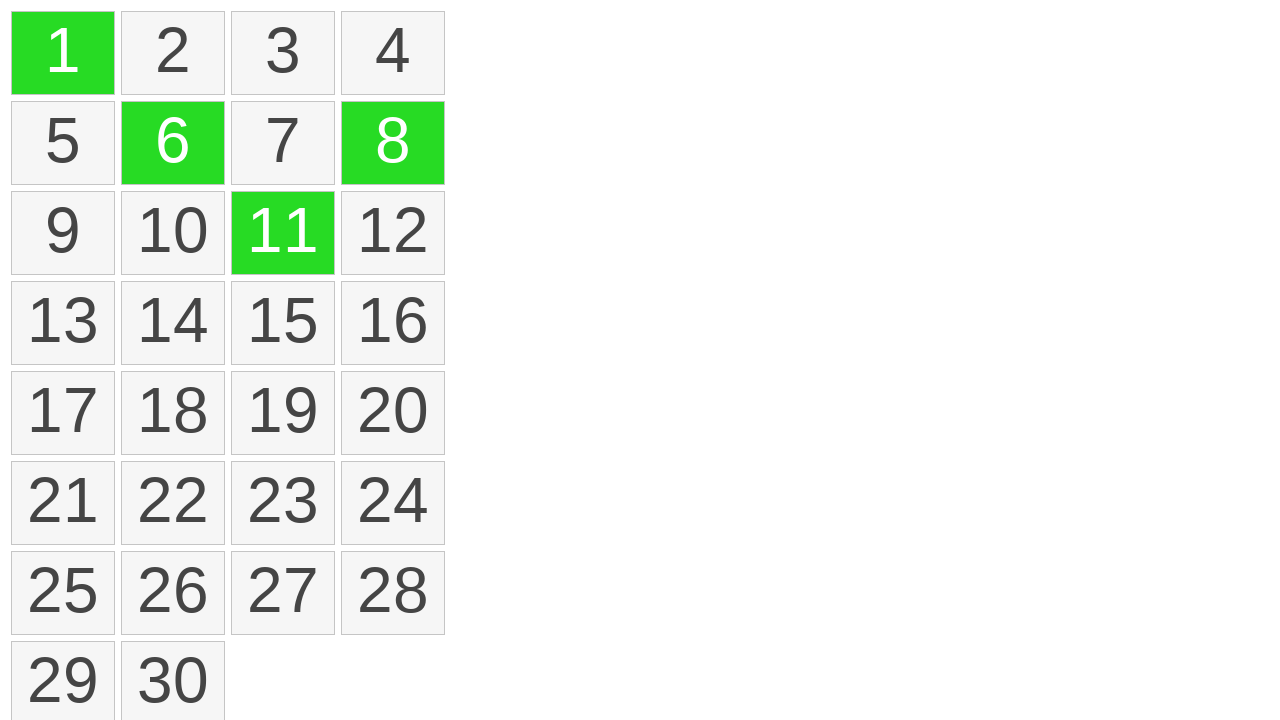

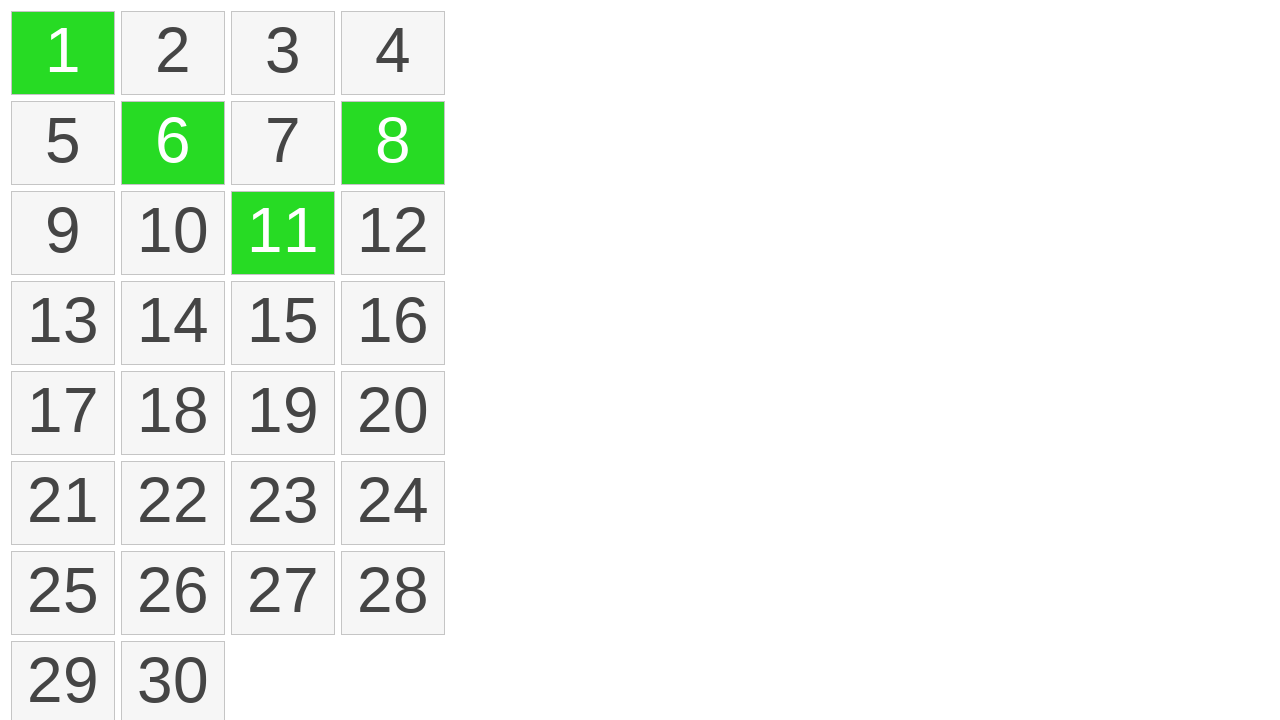